Tests that toggle all checkbox updates state when individual items are completed or cleared

Starting URL: https://demo.playwright.dev/todomvc

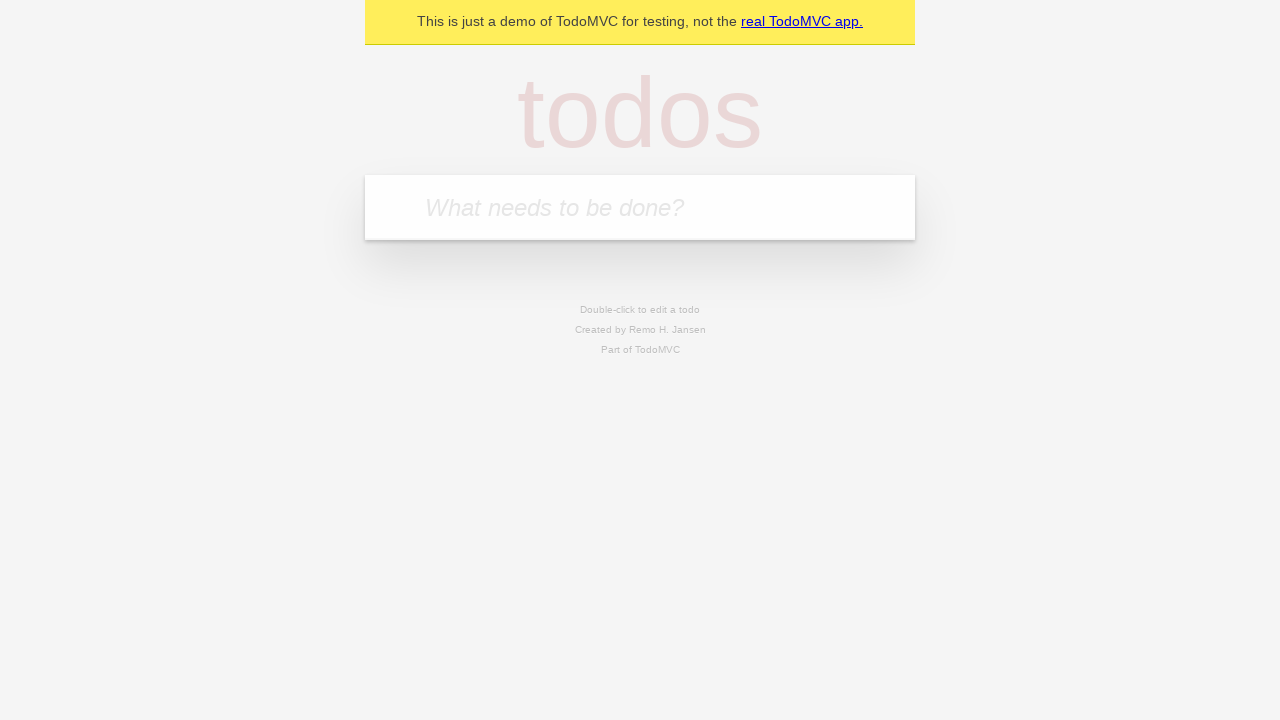

Filled todo input with 'buy some cheese' on internal:attr=[placeholder="What needs to be done?"i]
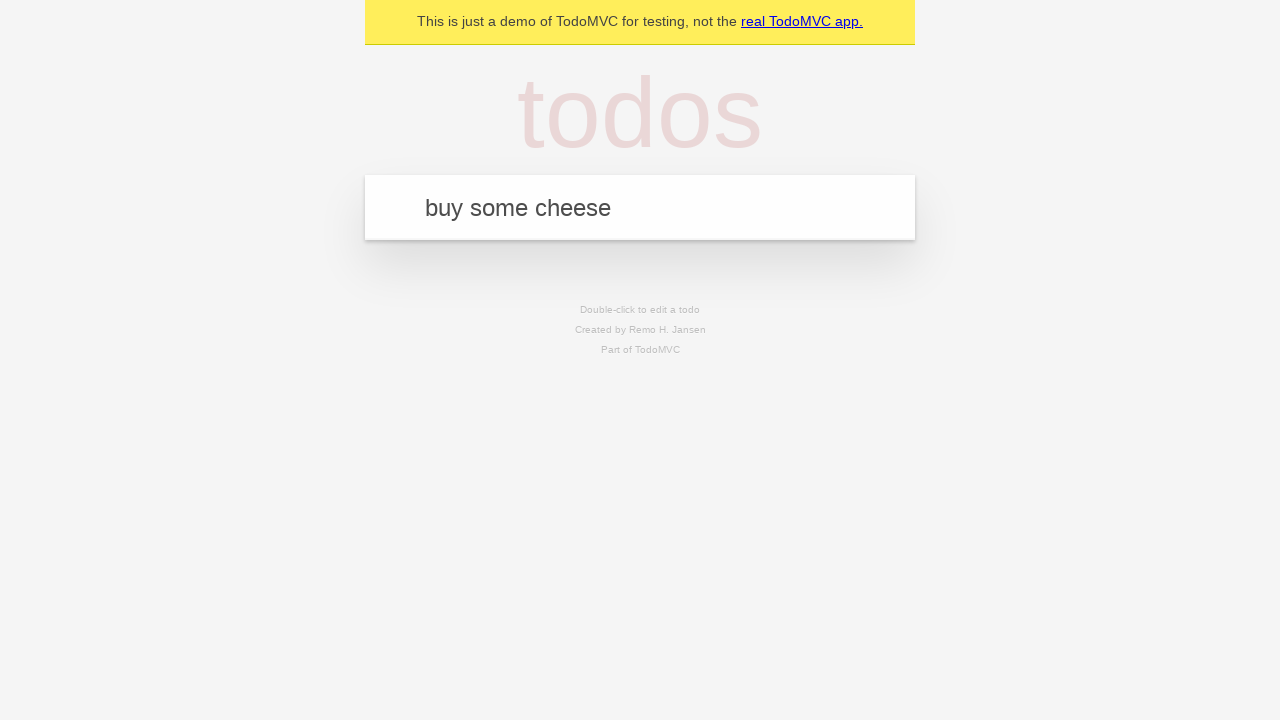

Pressed Enter to create first todo on internal:attr=[placeholder="What needs to be done?"i]
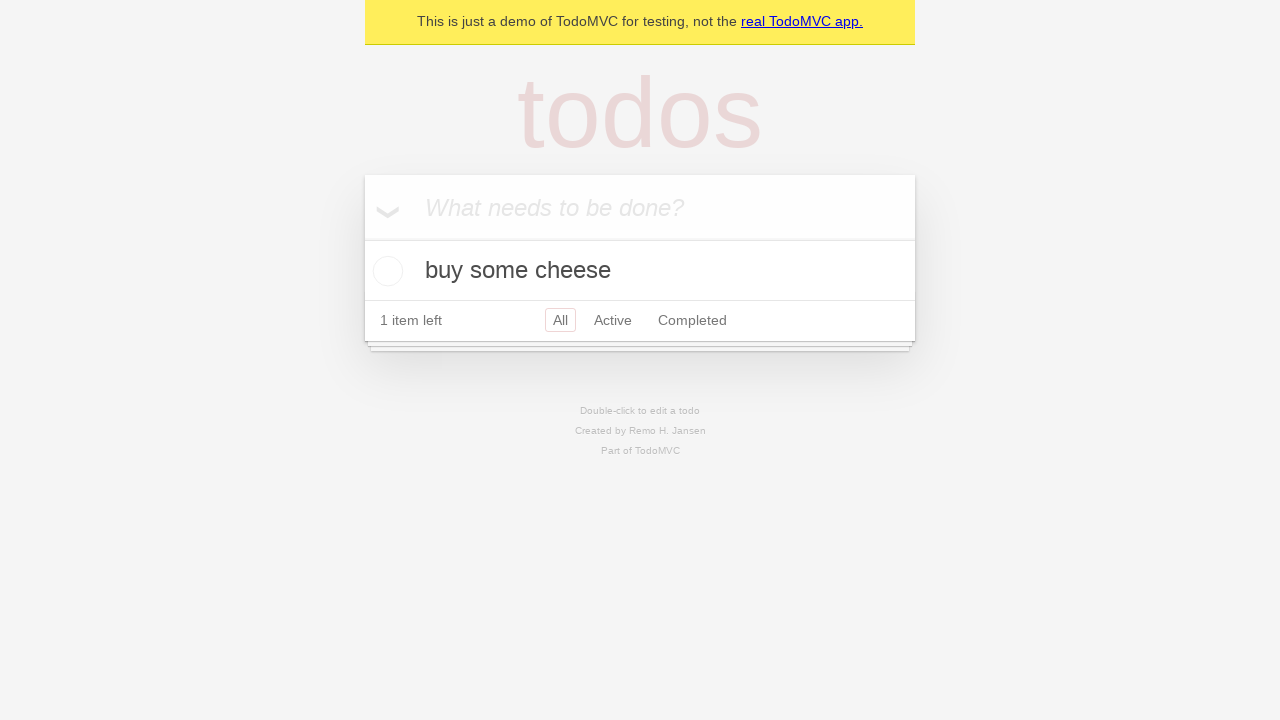

Filled todo input with 'feed the cat' on internal:attr=[placeholder="What needs to be done?"i]
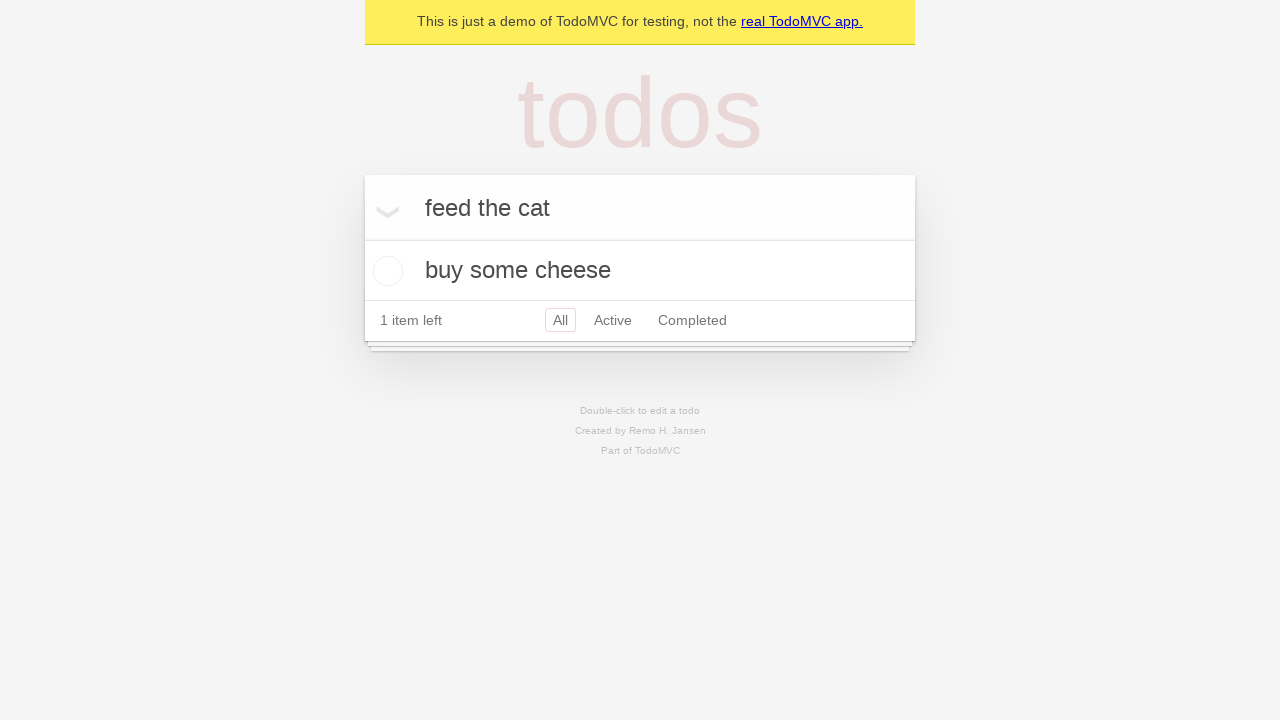

Pressed Enter to create second todo on internal:attr=[placeholder="What needs to be done?"i]
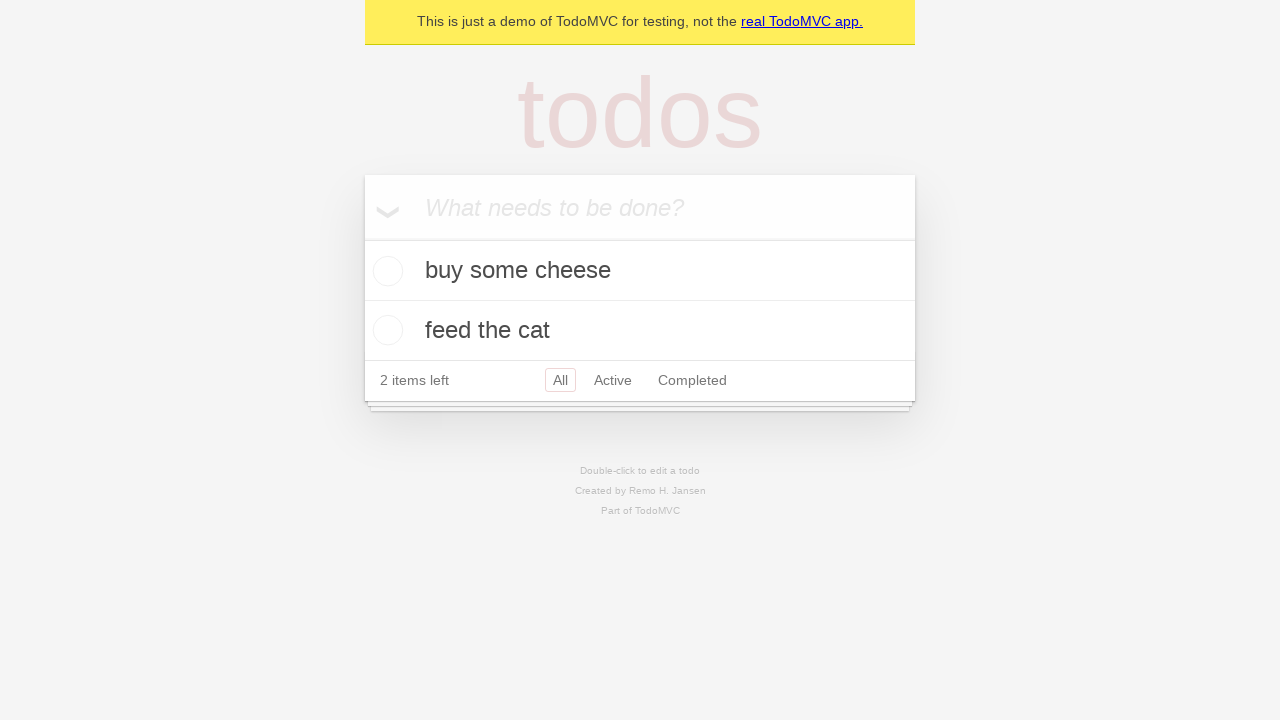

Filled todo input with 'book a doctors appointment' on internal:attr=[placeholder="What needs to be done?"i]
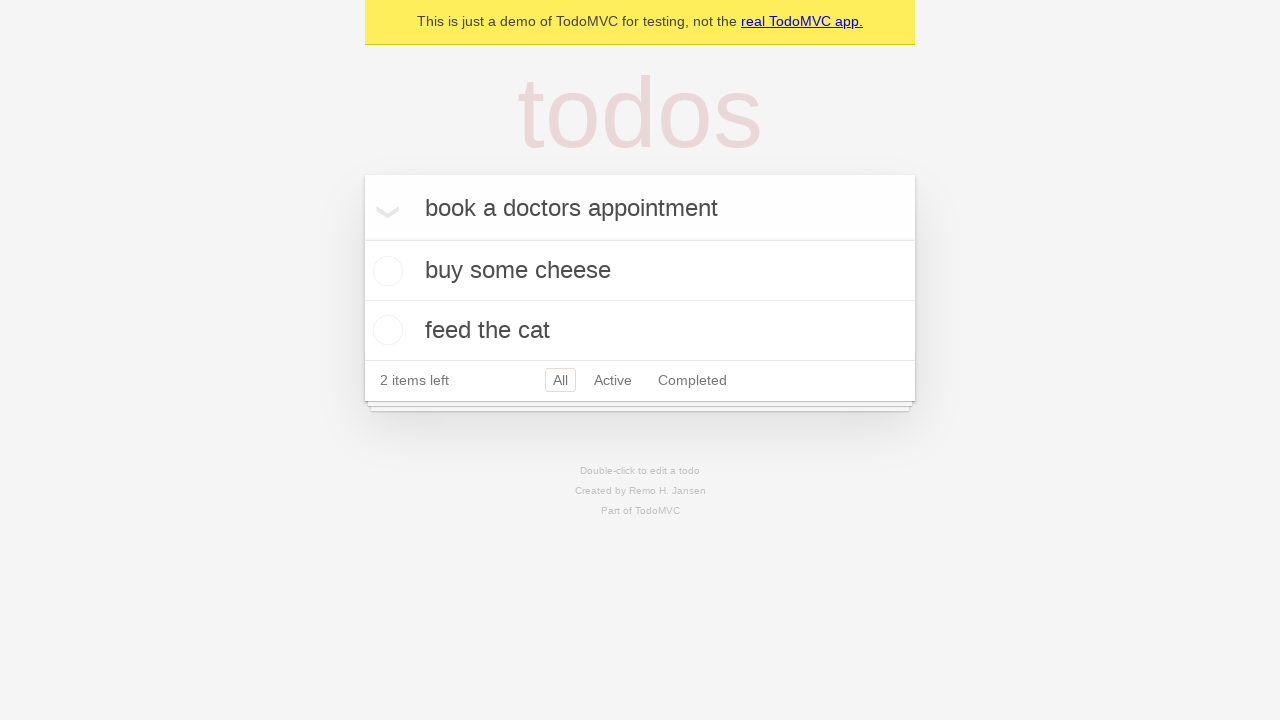

Pressed Enter to create third todo on internal:attr=[placeholder="What needs to be done?"i]
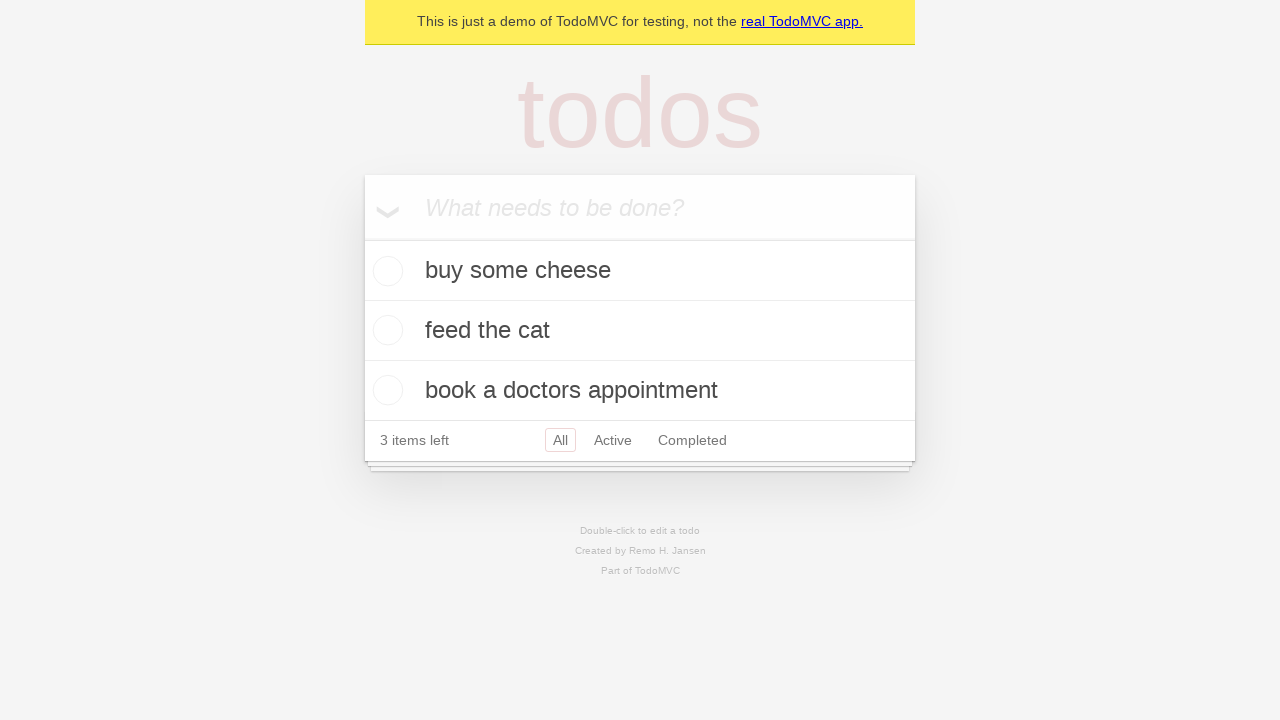

Checked toggle all checkbox to mark all todos as complete at (362, 238) on internal:label="Mark all as complete"i
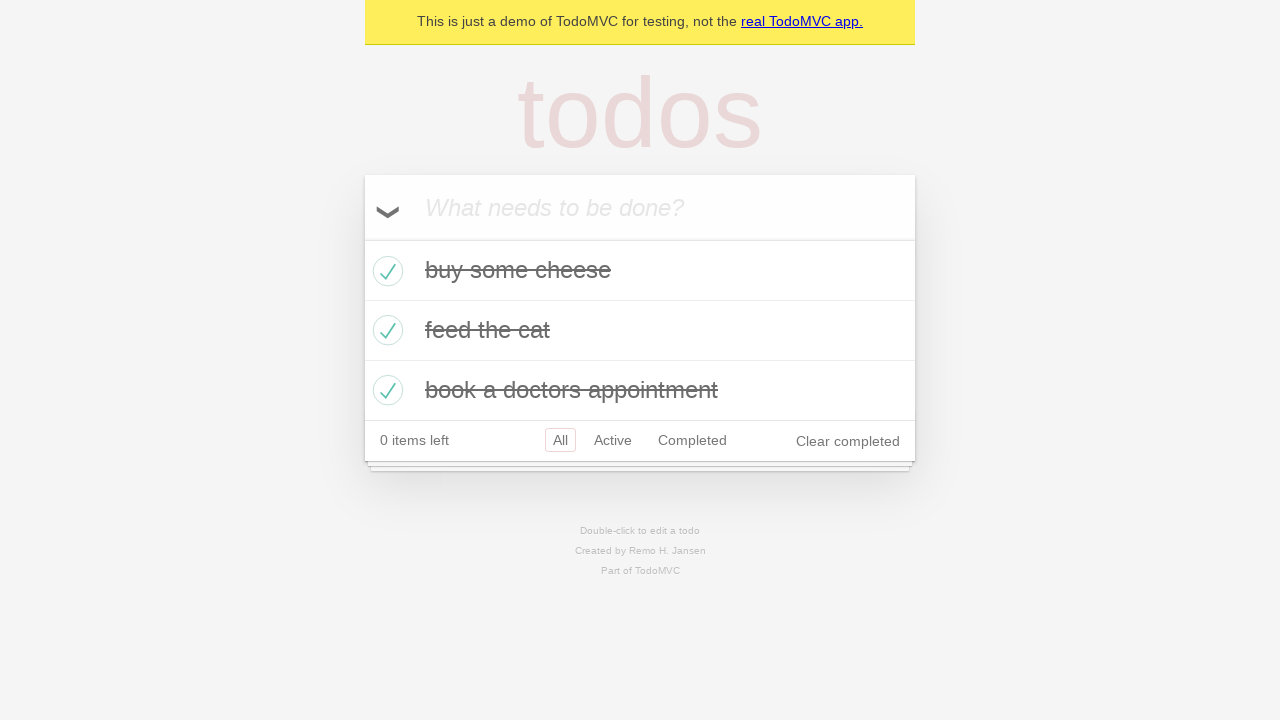

Unchecked first todo item at (385, 271) on internal:testid=[data-testid="todo-item"s] >> nth=0 >> internal:role=checkbox
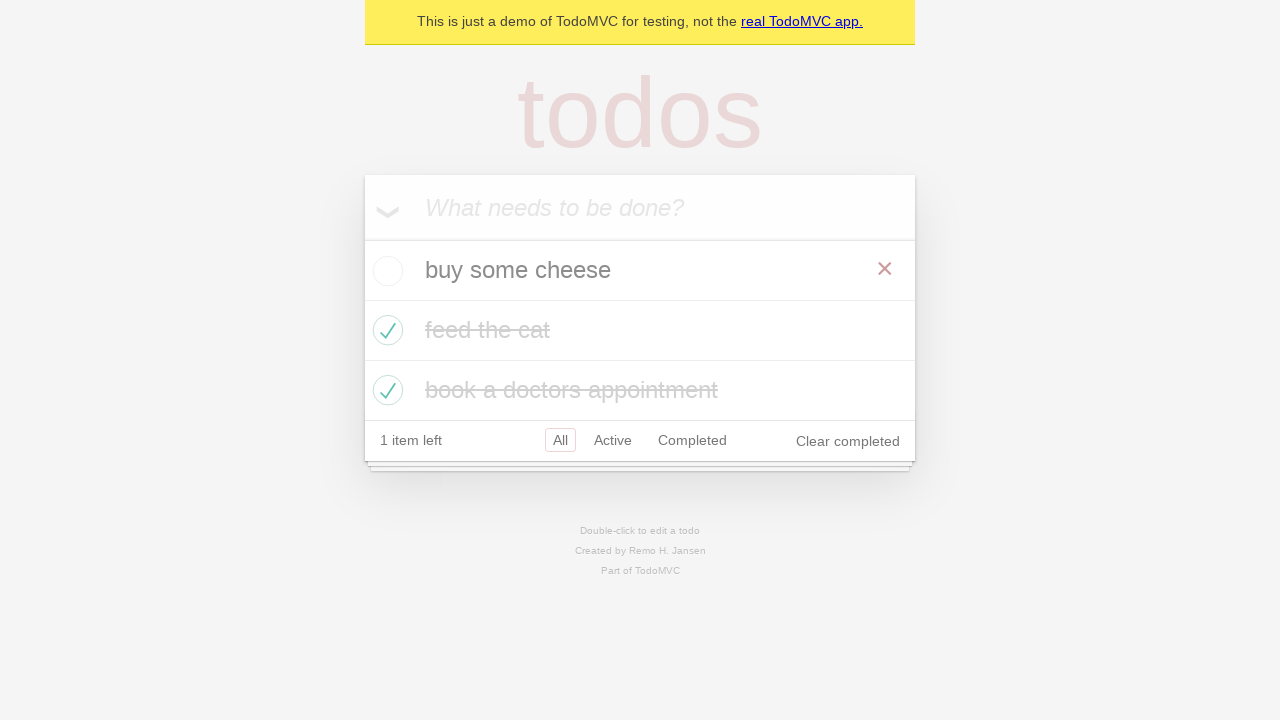

Checked first todo item again at (385, 271) on internal:testid=[data-testid="todo-item"s] >> nth=0 >> internal:role=checkbox
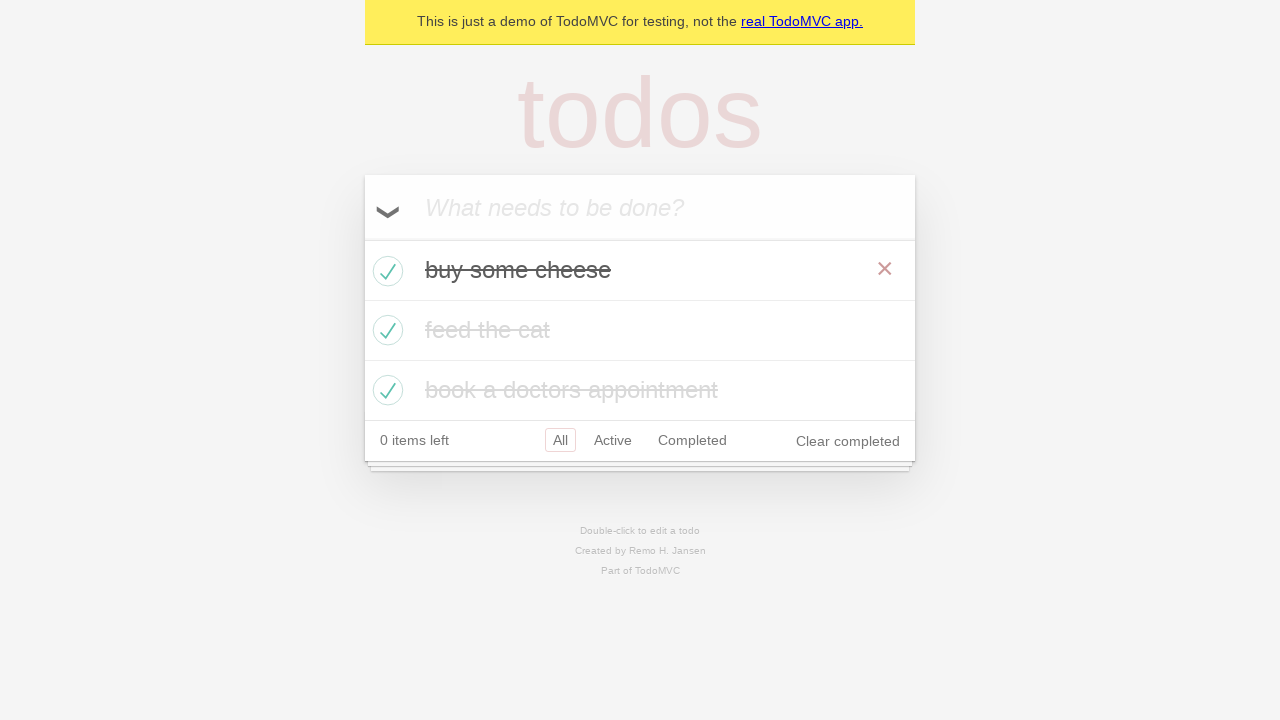

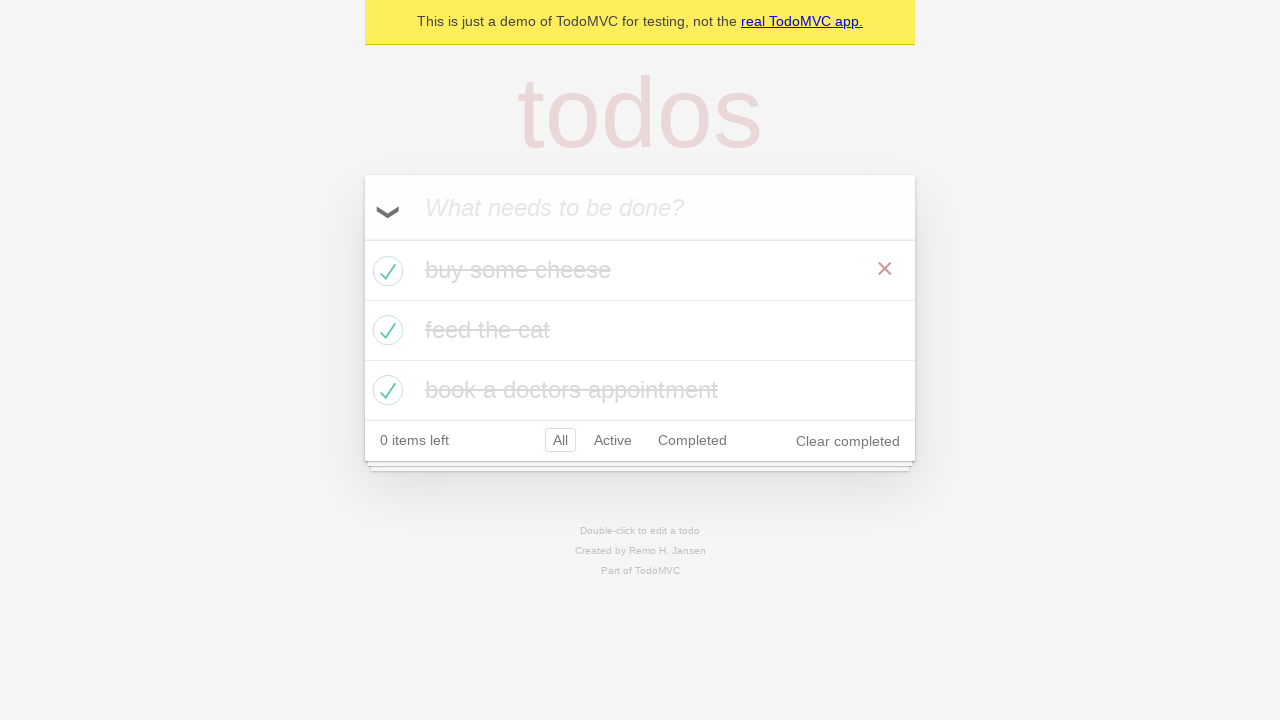